Tests radio button functionality by checking its display, enabled, and selected states, then clicking the Male radio button if not already selected

Starting URL: https://syntaxprojects.com/basic-radiobutton-demo.php

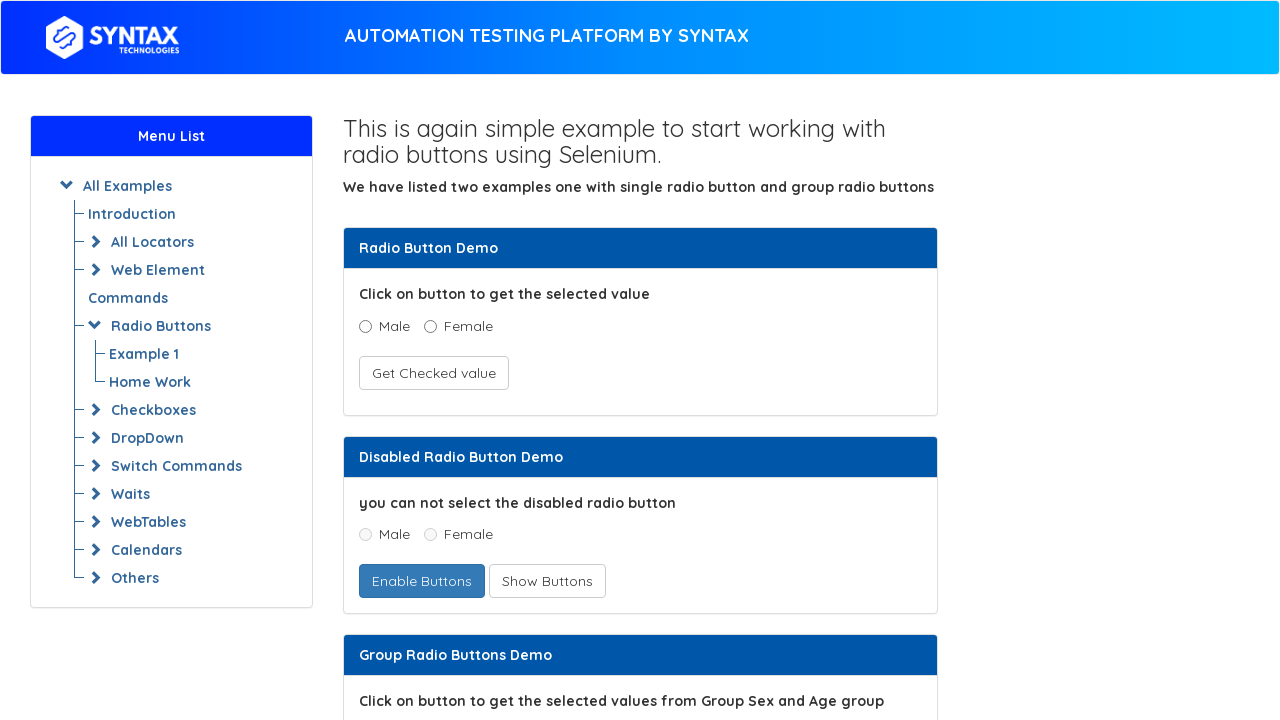

Located the Male radio button element
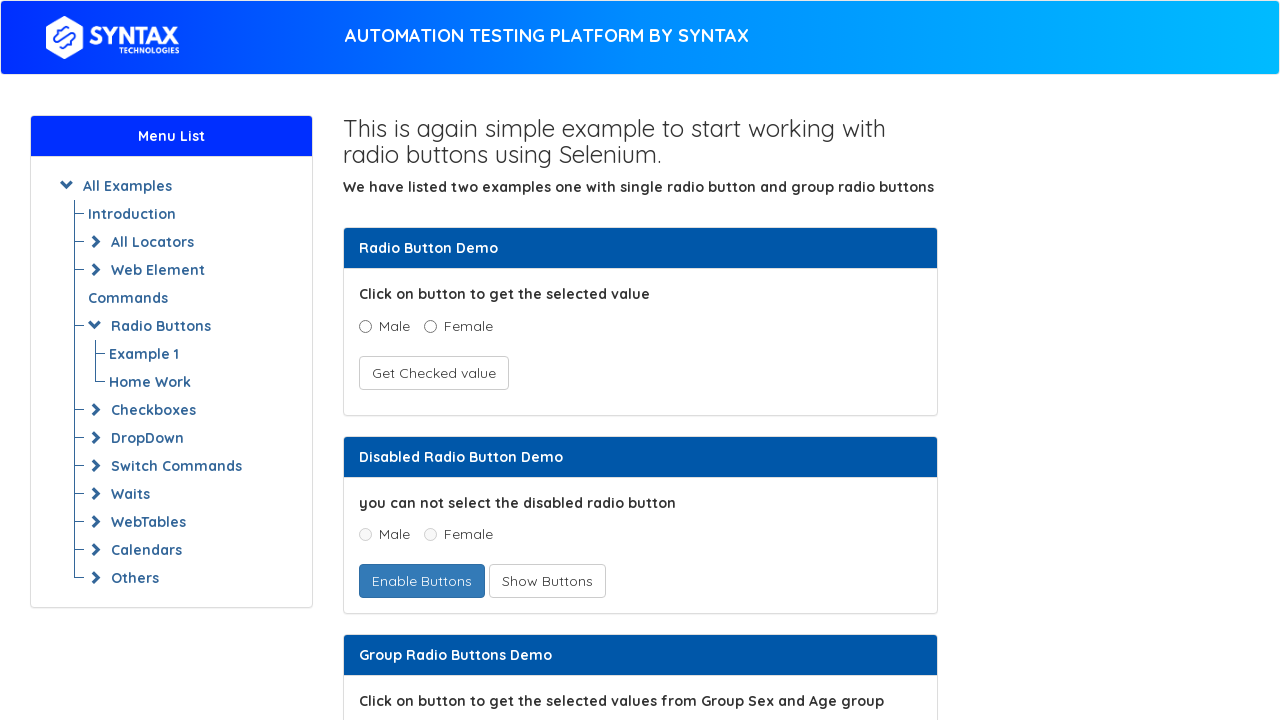

Checked if radio button is visible: True
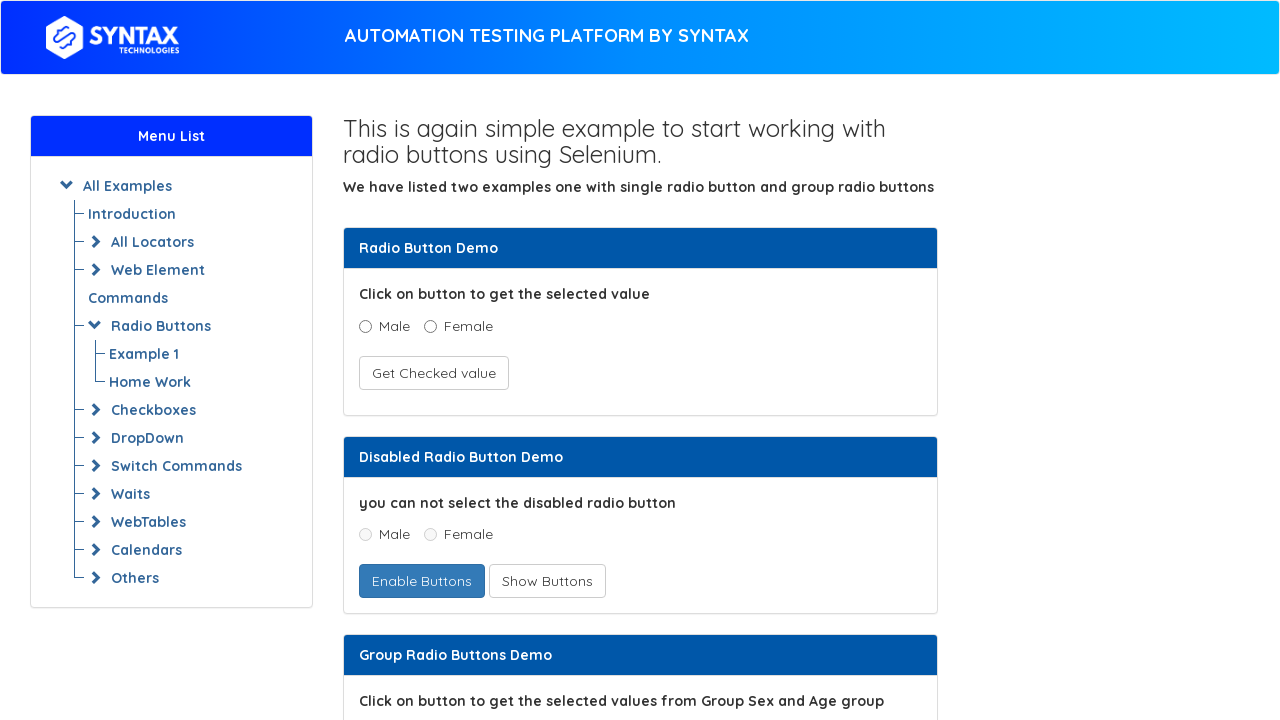

Checked if Male radio button is enabled: True
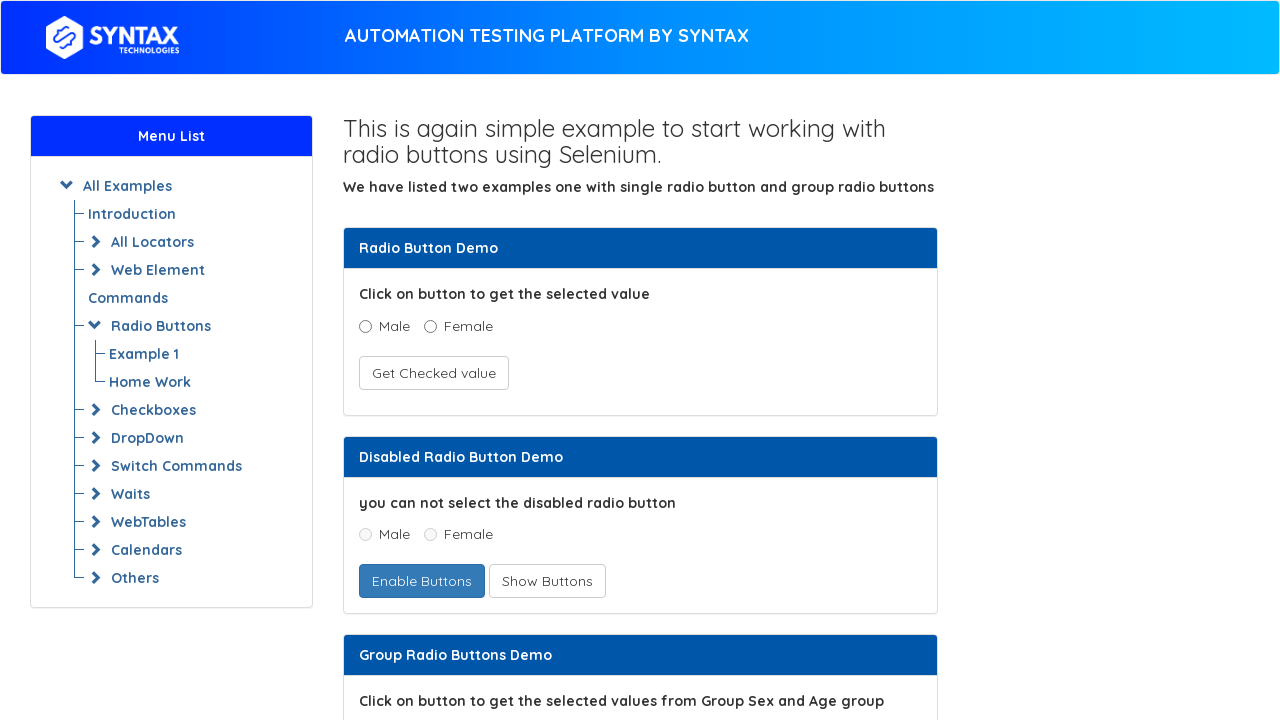

Checked if Male radio button is selected: False
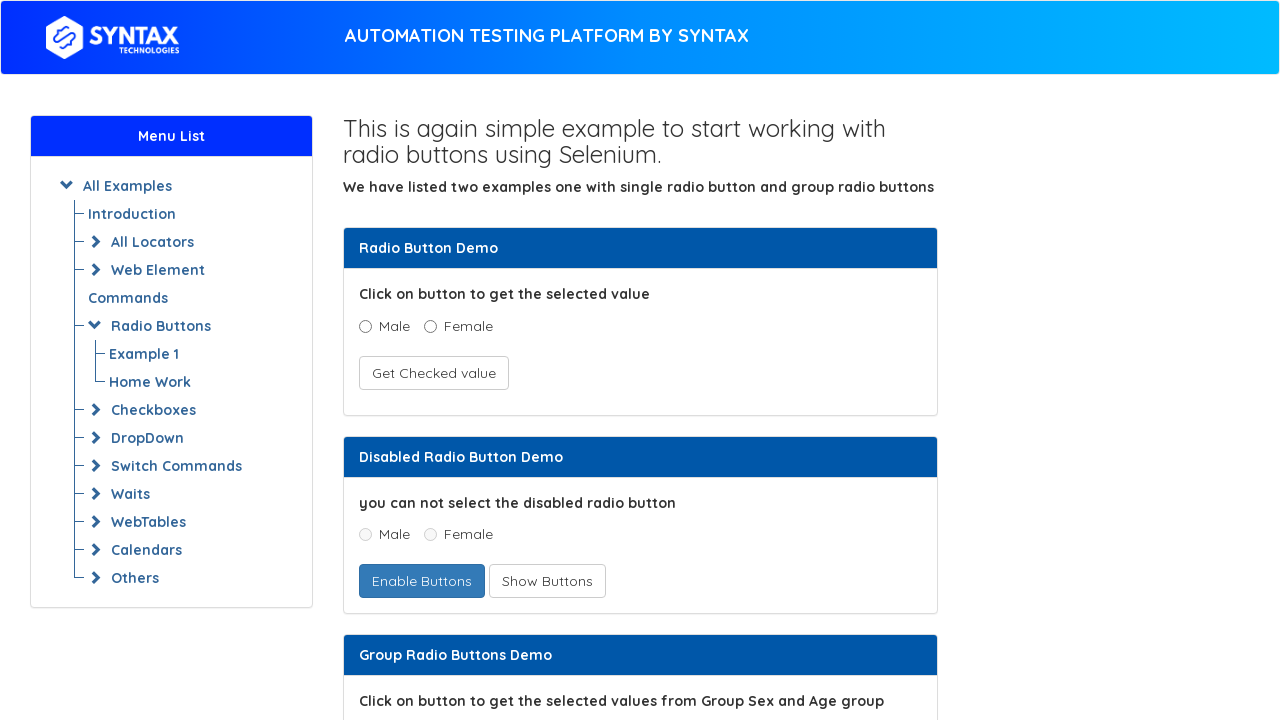

Clicked the Male radio button to select it at (365, 326) on xpath=//input[@value='Male' and @name='optradio']
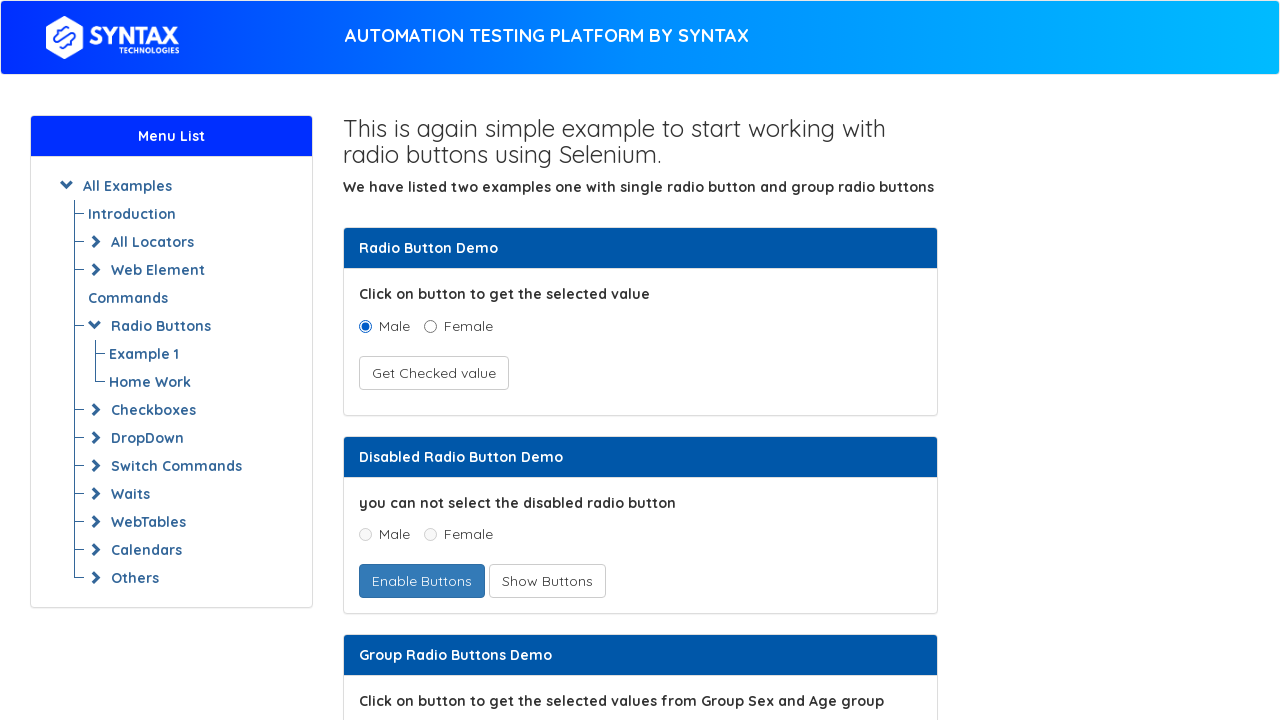

Verified Male radio button is now selected: True
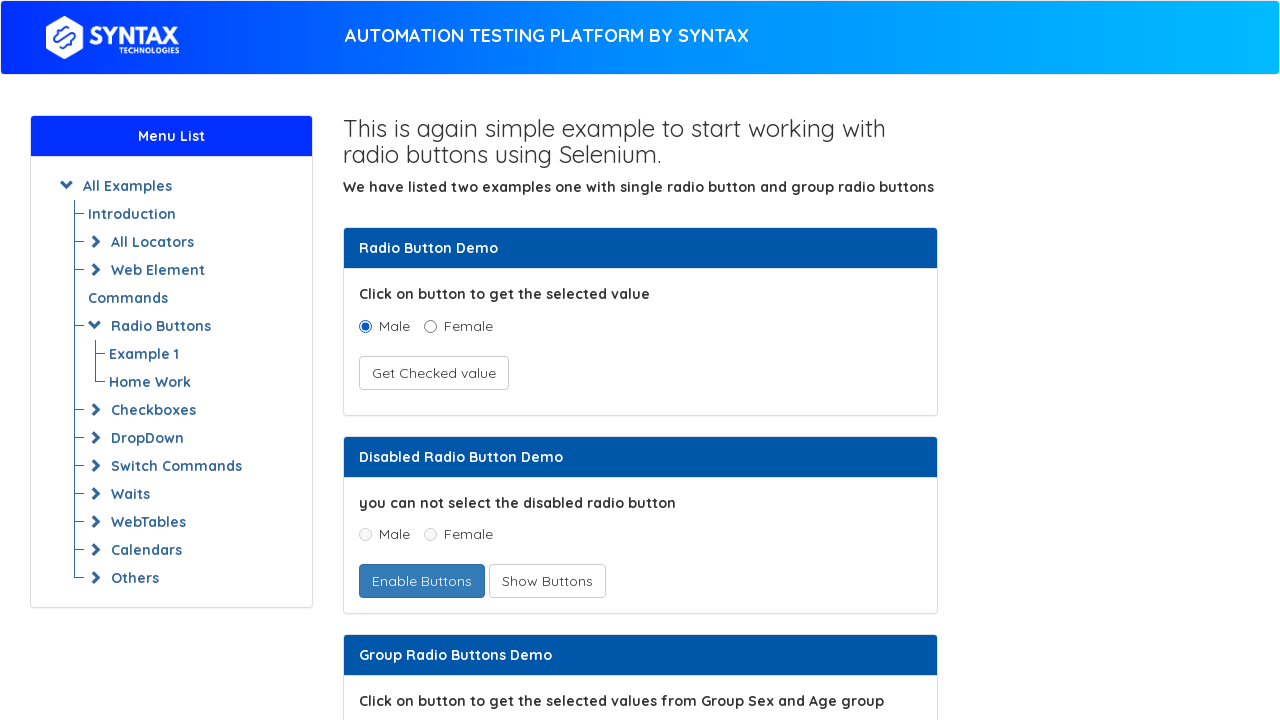

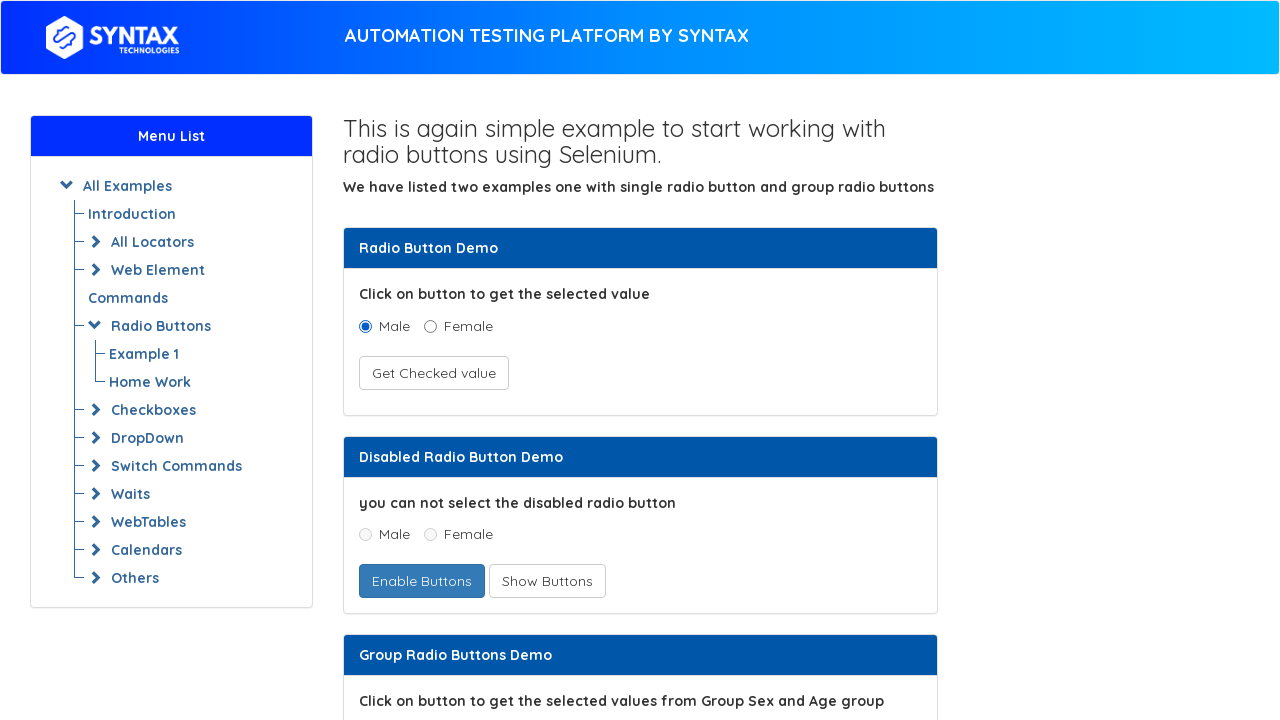